Tests autocomplete functionality by navigating to an autocomplete page, typing "Art" in the input field, and selecting a suggestion from the dropdown

Starting URL: https://web-locators-static-site-qa.vercel.app/

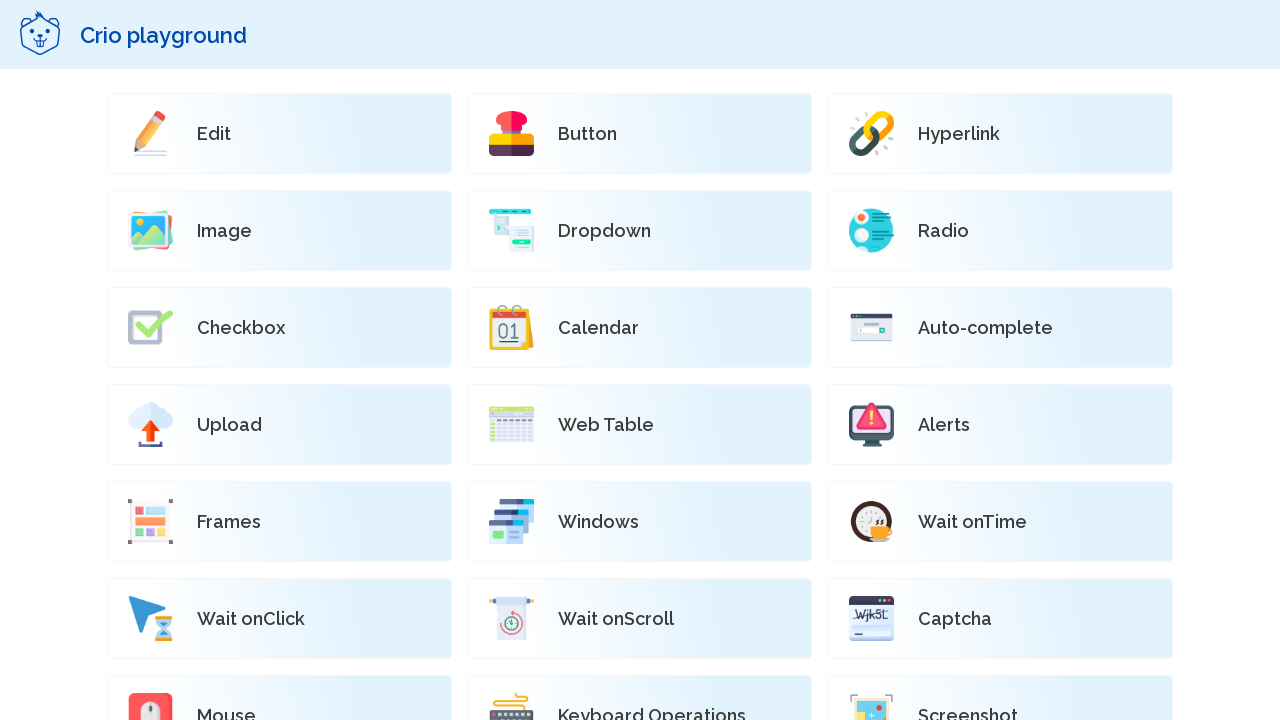

Scrolled down 1500px to find Auto-complete link
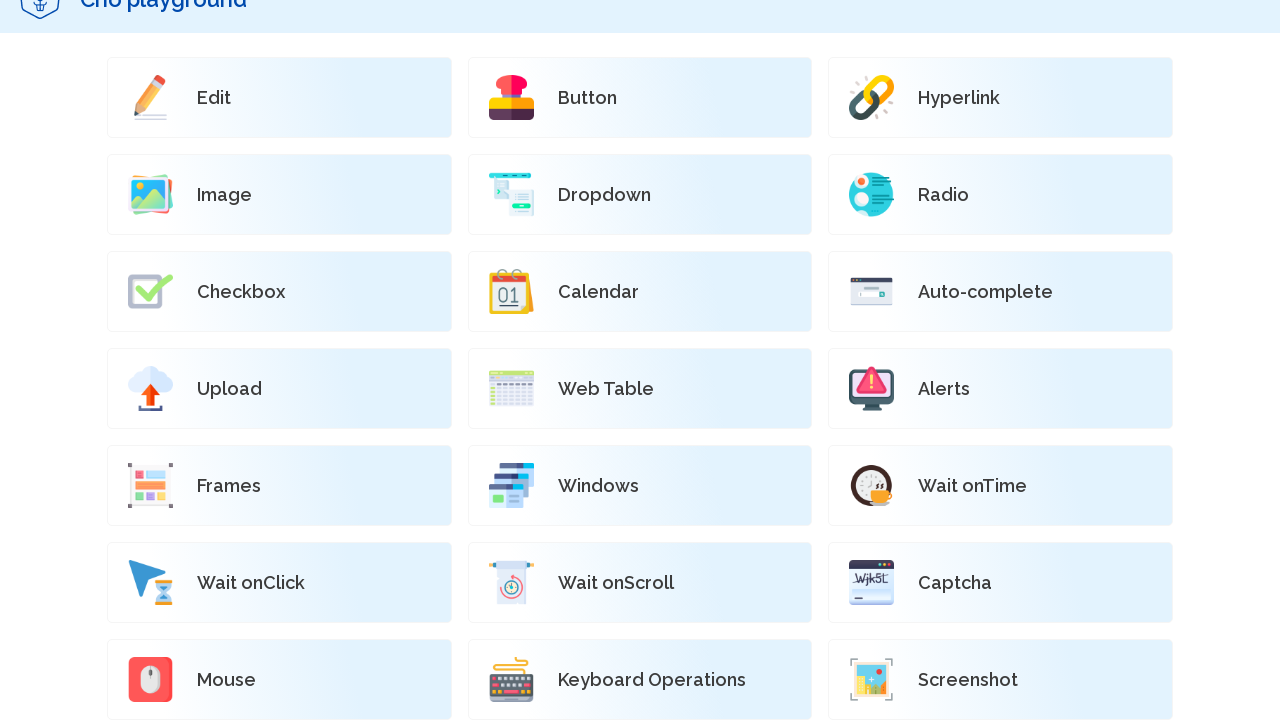

Clicked on Auto-complete link at (1001, 292) on xpath=//a[@href='/Auto-complete']
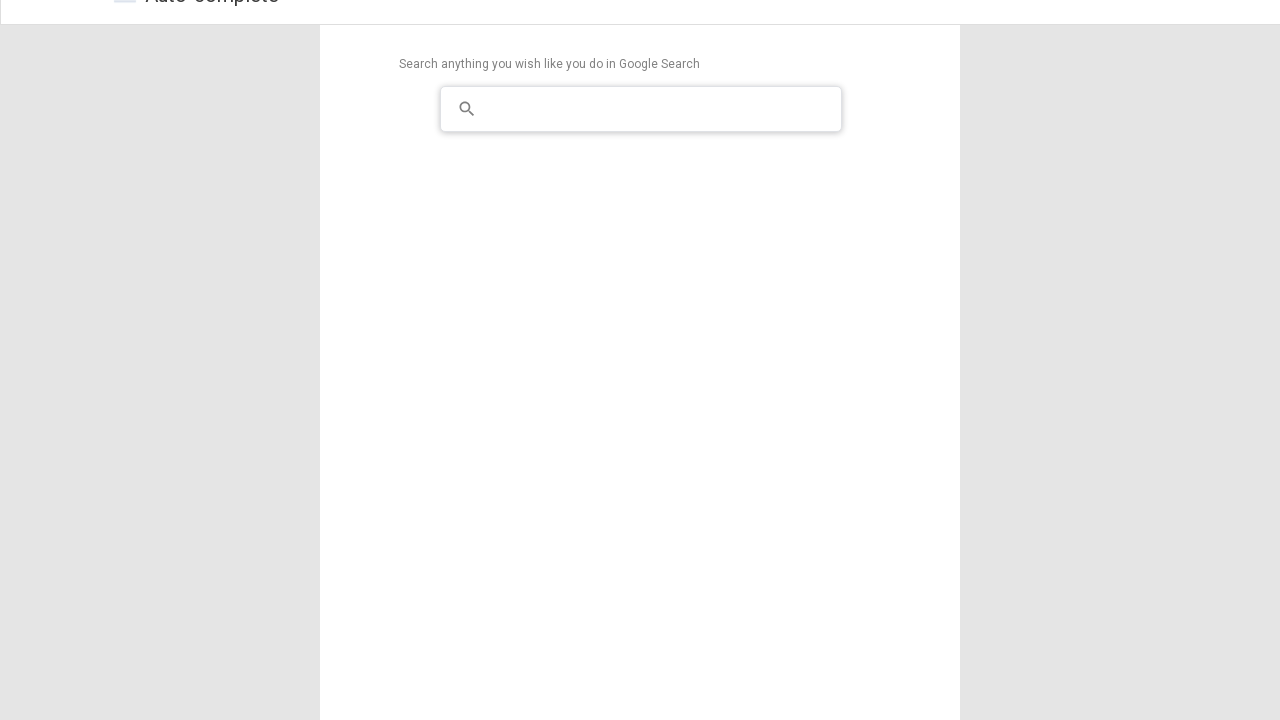

Typed 'Art' in the autocomplete input field on //input
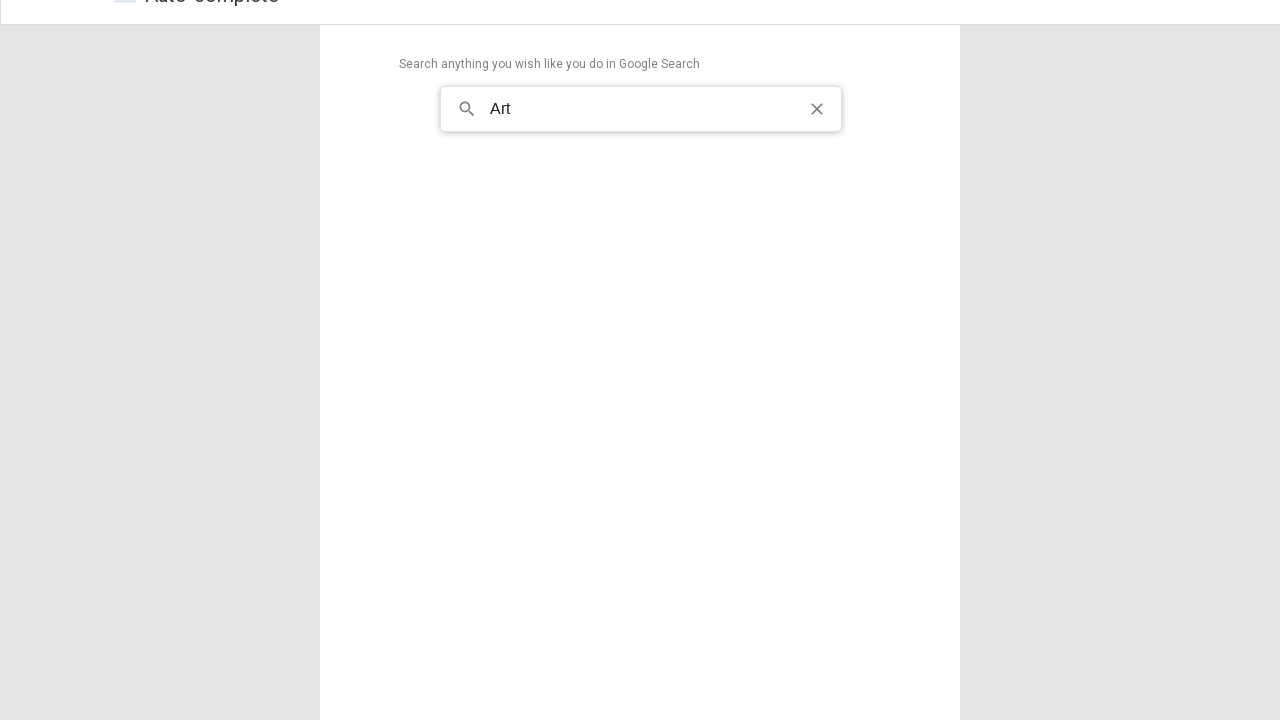

Waited for autocomplete suggestions to appear
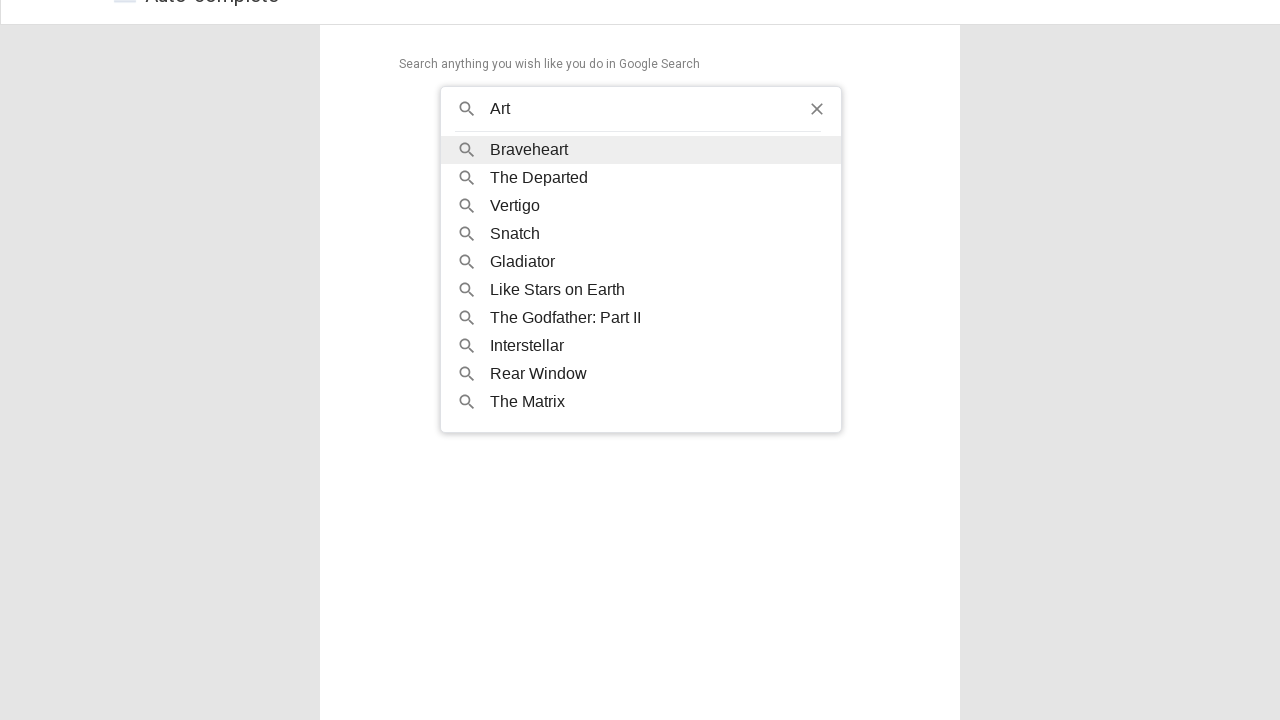

Selected the second suggestion from the autocomplete dropdown at (641, 206) on (//div[@class = 'wrapper']//following-sibling::li)[2]
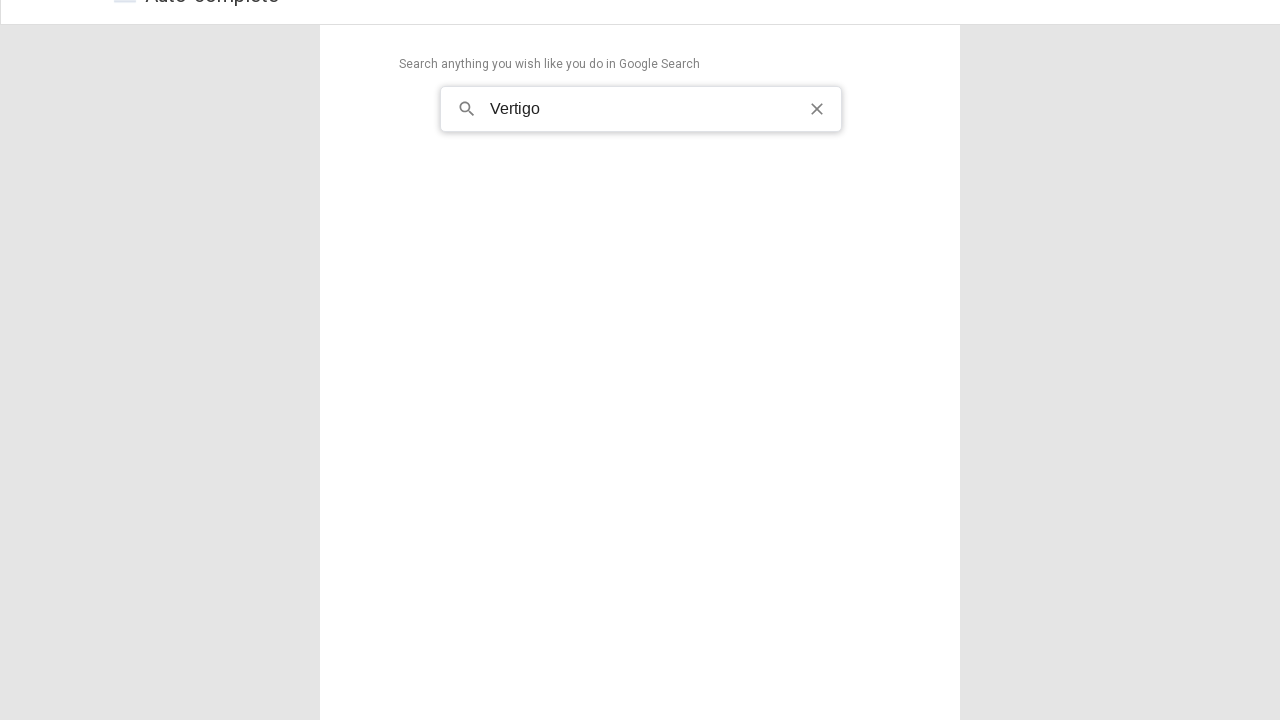

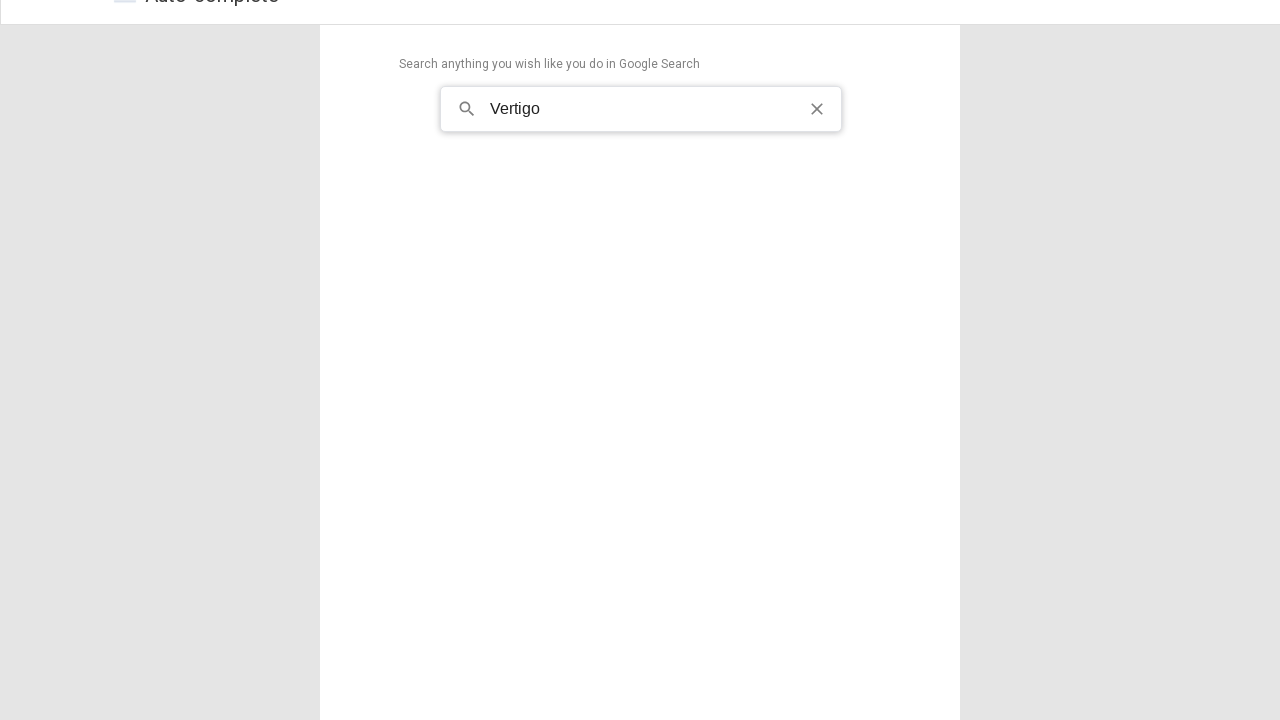